Verifies the page title on OTP verification page after submitting email

Starting URL: https://cannatrader-frontend.vercel.app/home

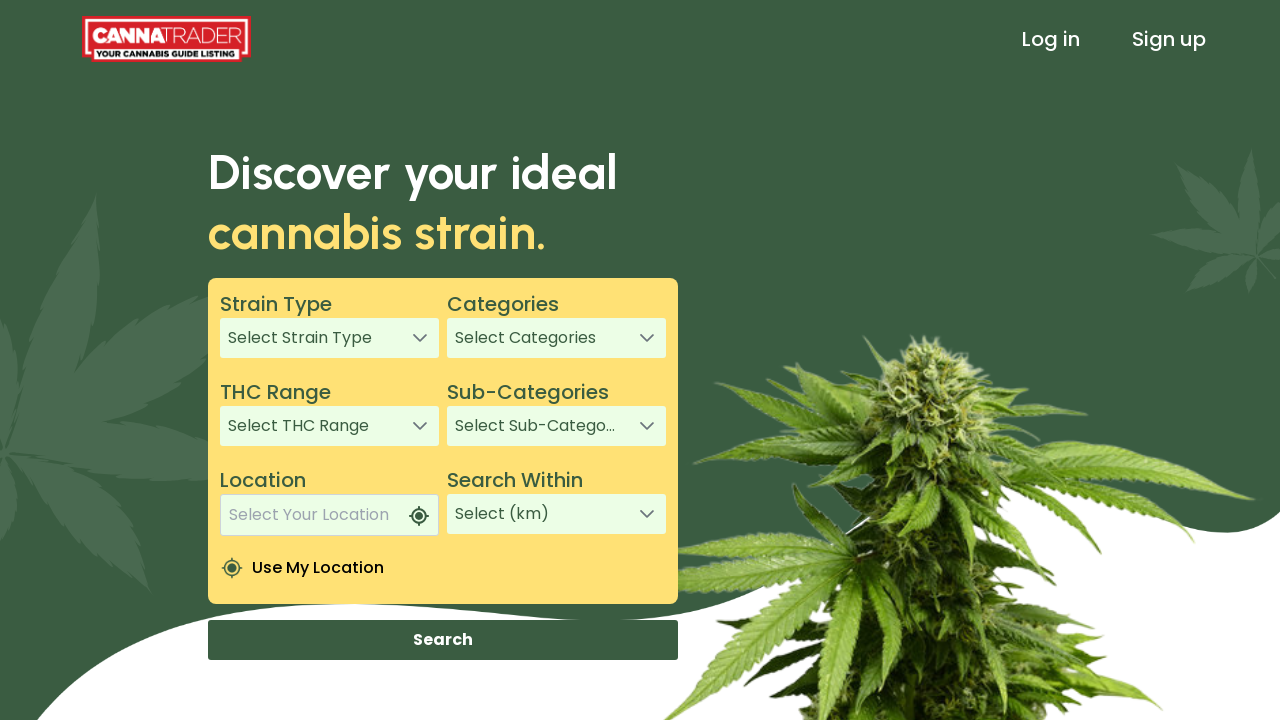

Clicked Log in link at (1051, 39) on a:text('Log in')
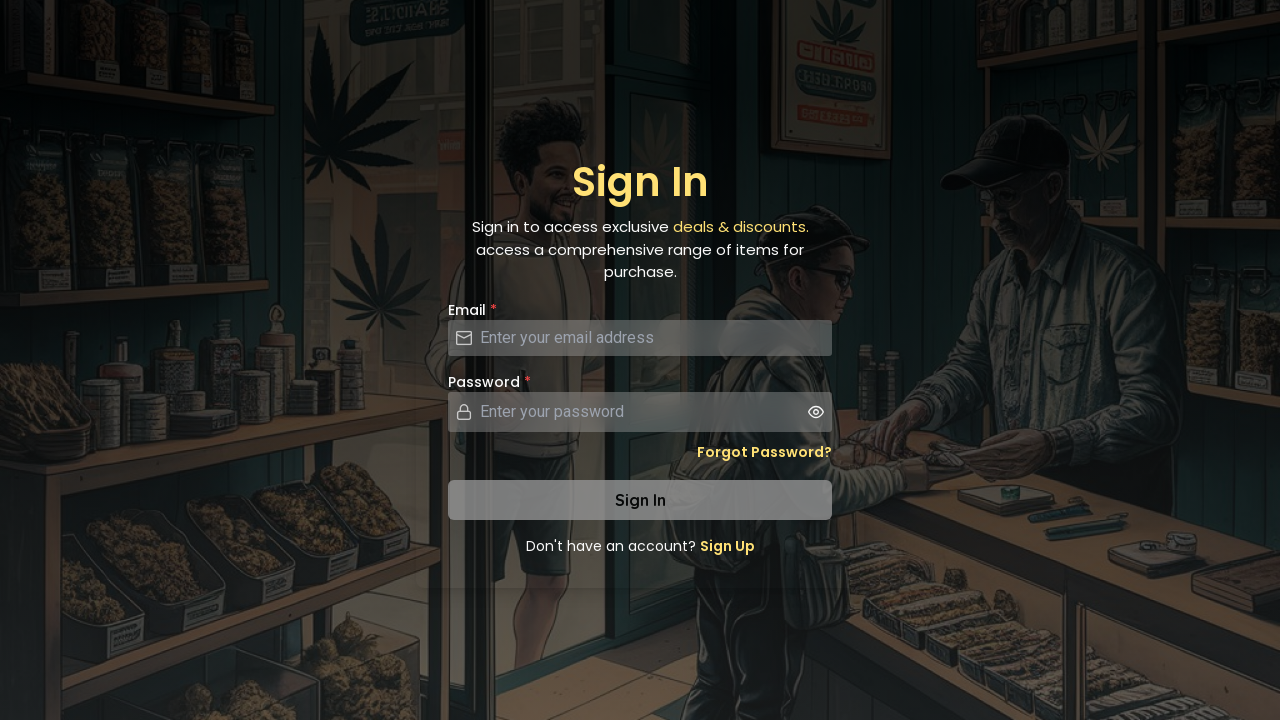

Clicked Forgot Password link at (764, 452) on a.text-sm.font-semibold.hover\:underline.text-secondary
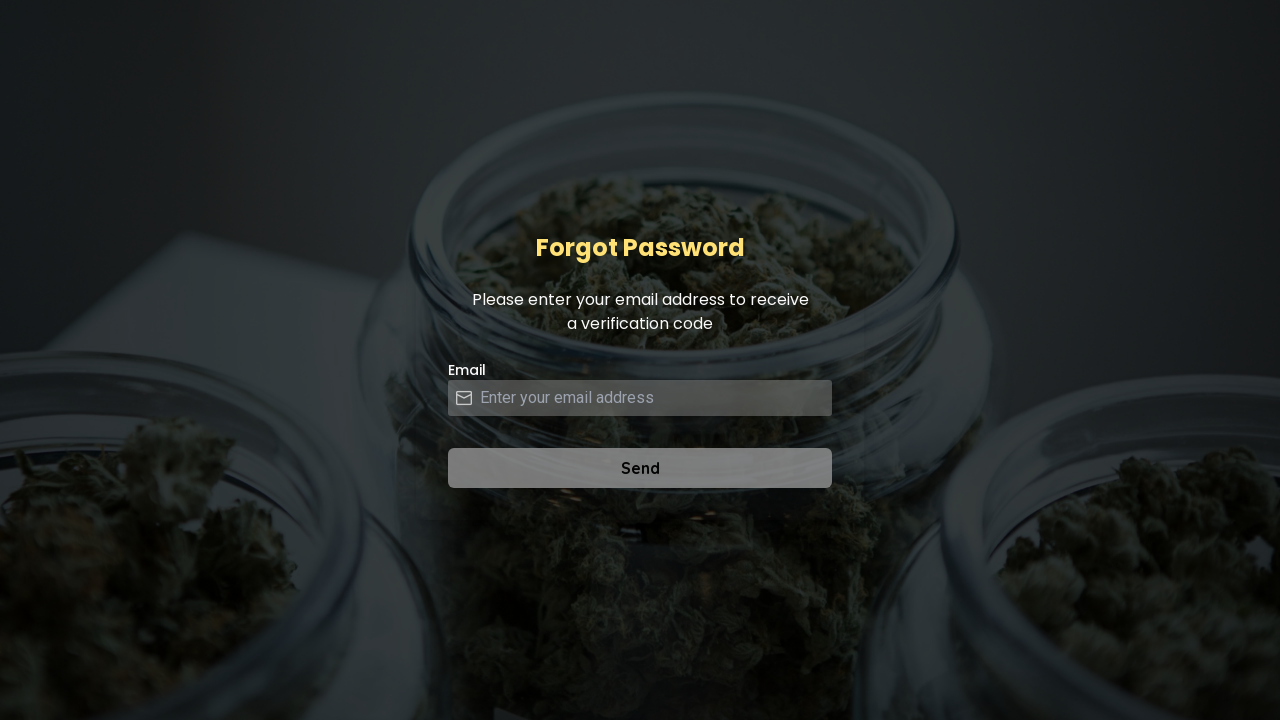

Filled email field with 'user789@example.com' on #email
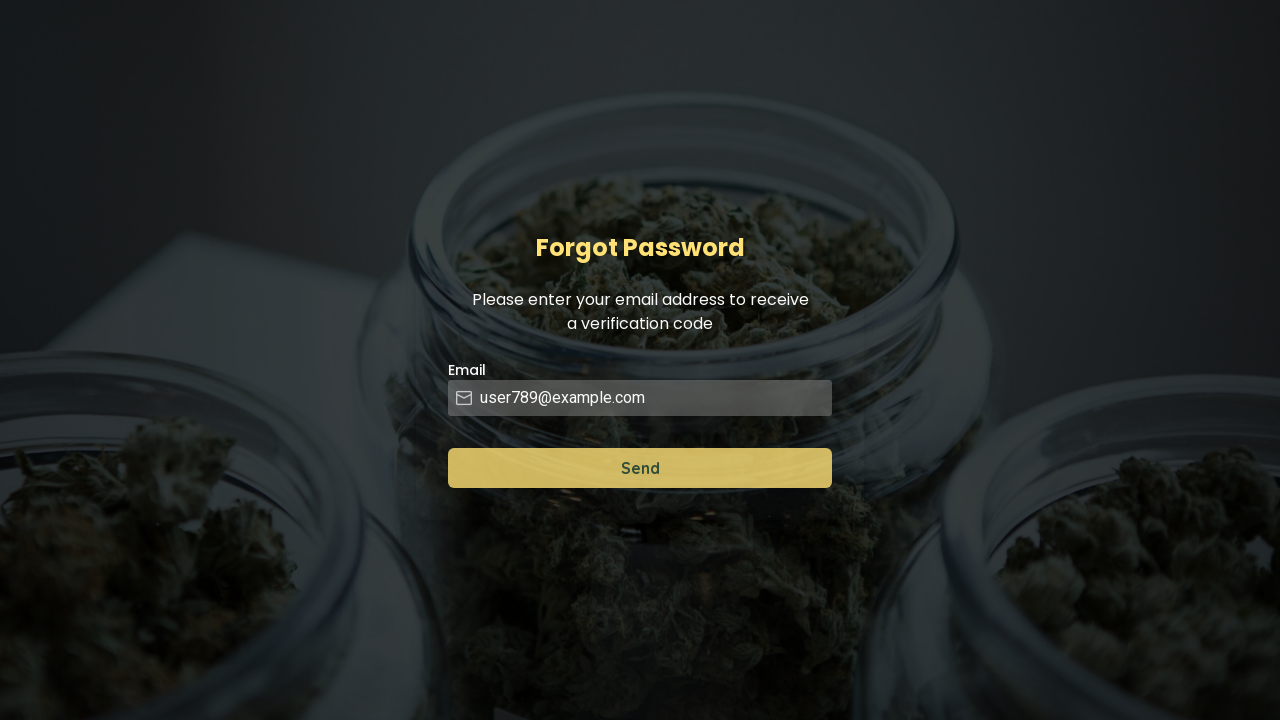

Clicked Send button to submit email at (640, 468) on span.ng-star-inserted
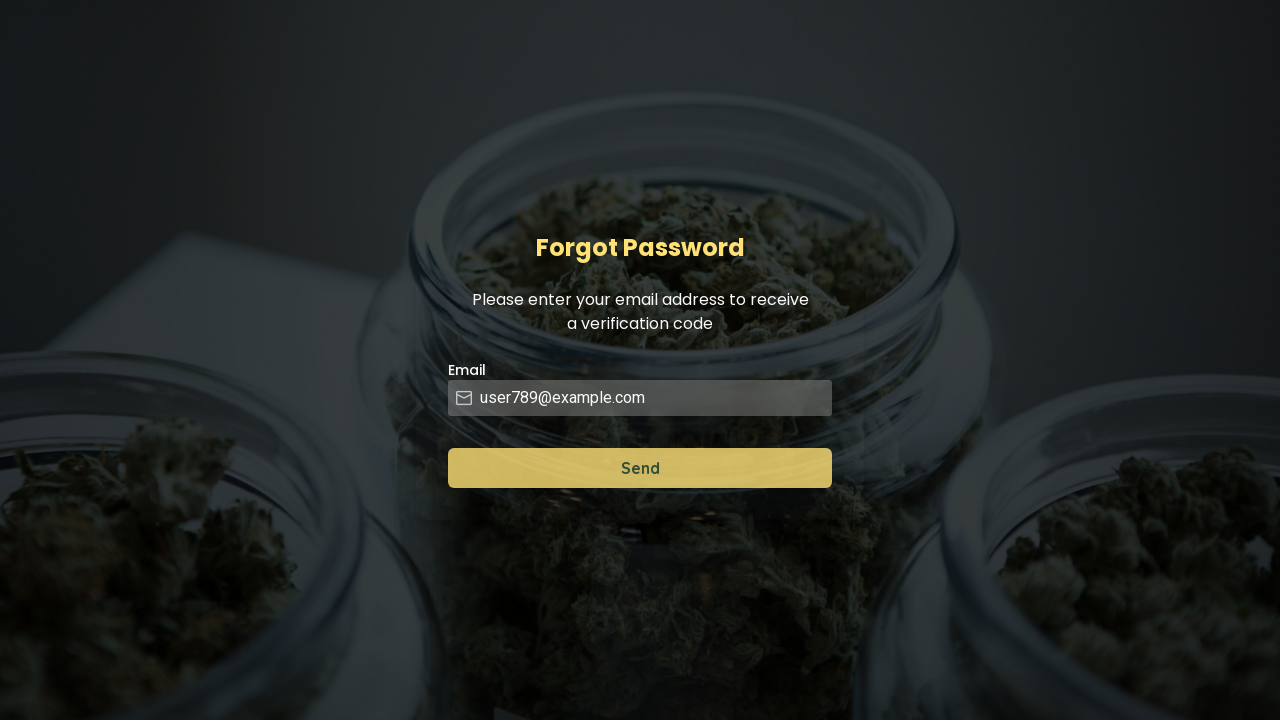

OTP verification page title loaded
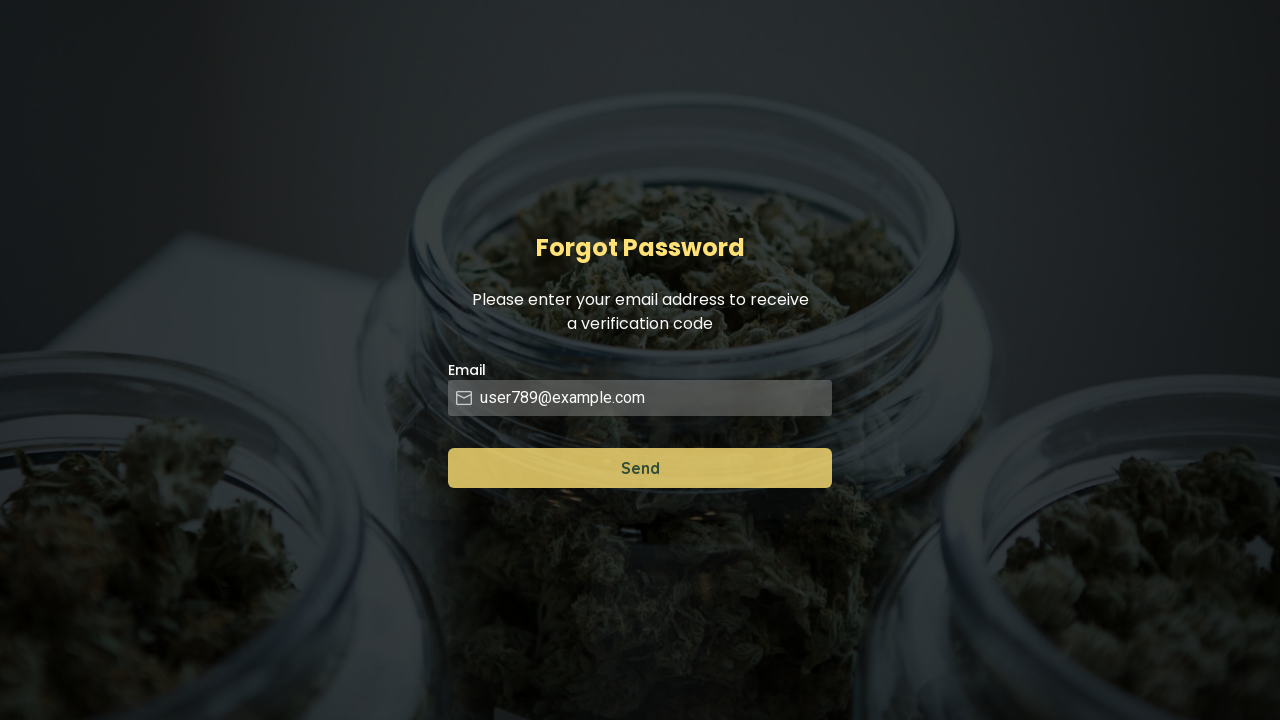

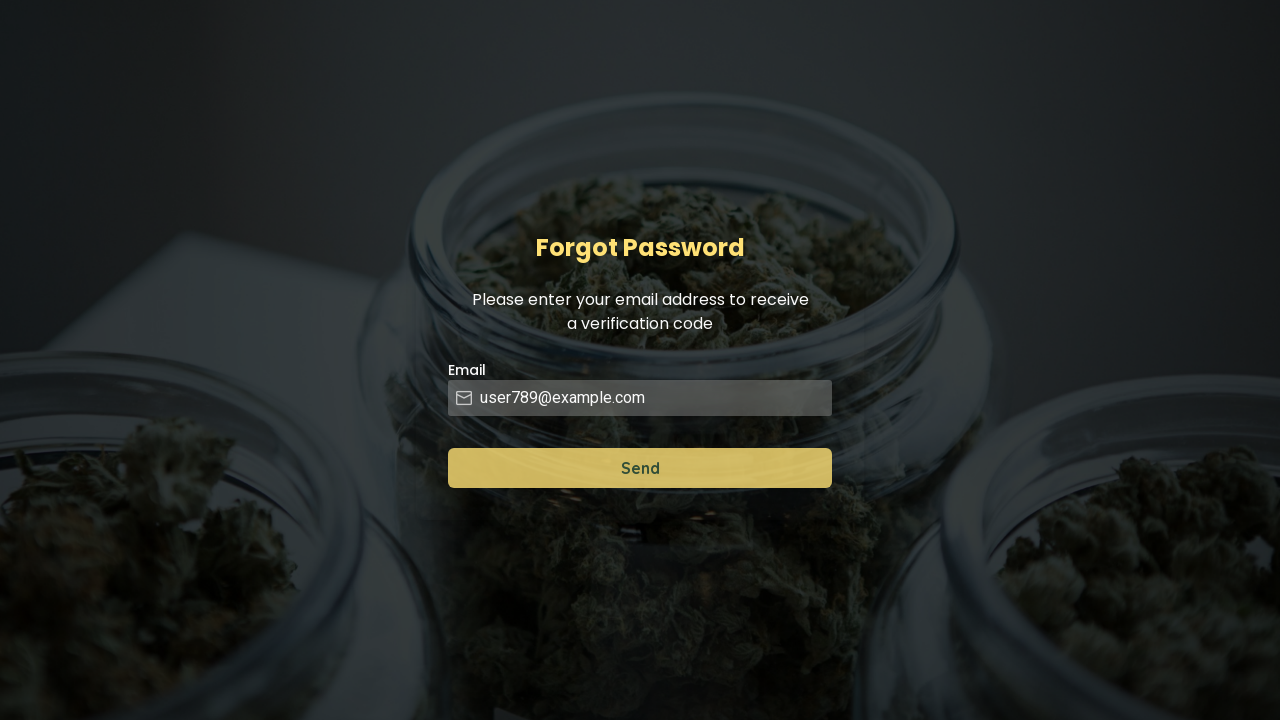